Tests a math challenge form by extracting a value from an image attribute, calculating a logarithmic formula, filling in the answer, checking required checkboxes, and submitting the form

Starting URL: http://suninjuly.github.io/get_attribute.html

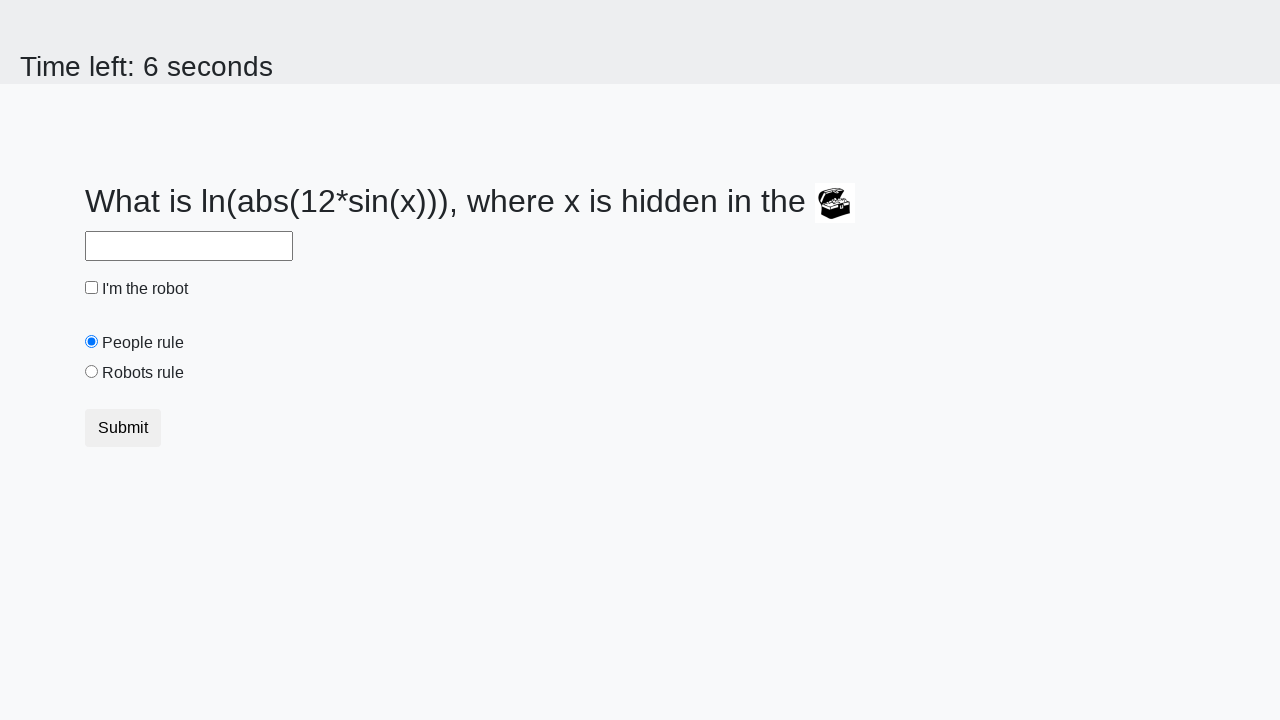

Located image element
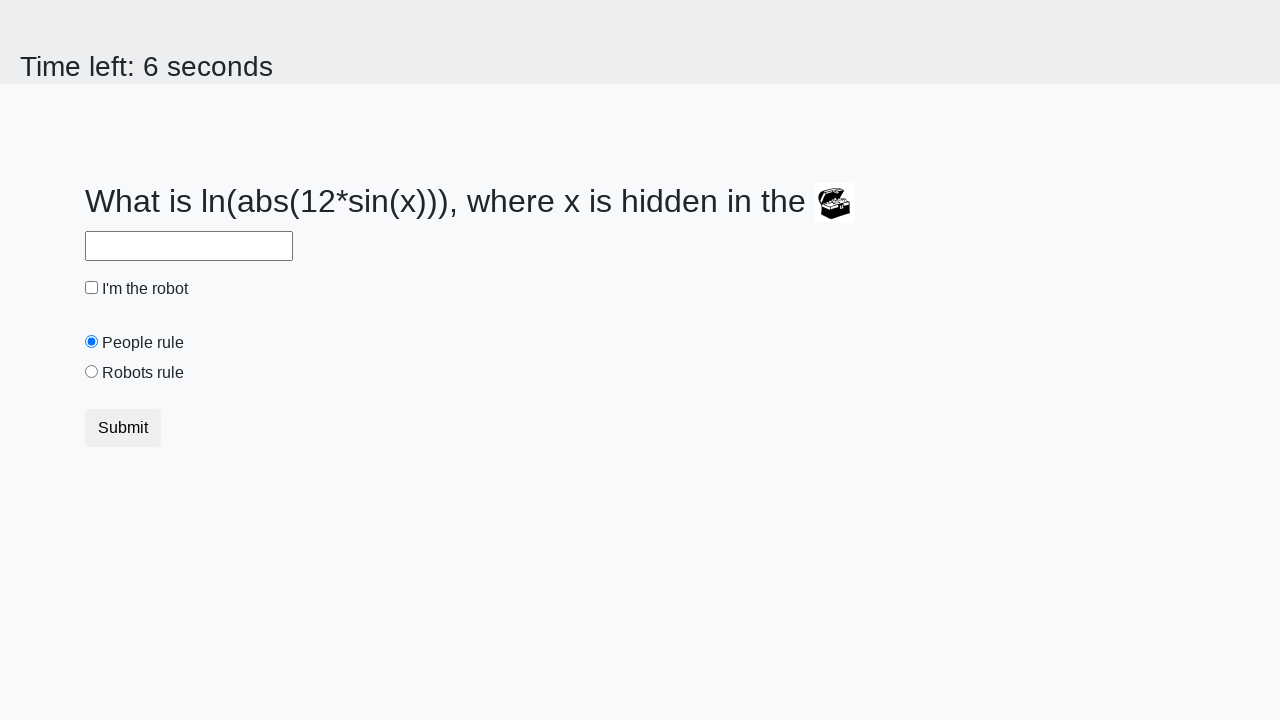

Extracted valuex attribute from image: 36
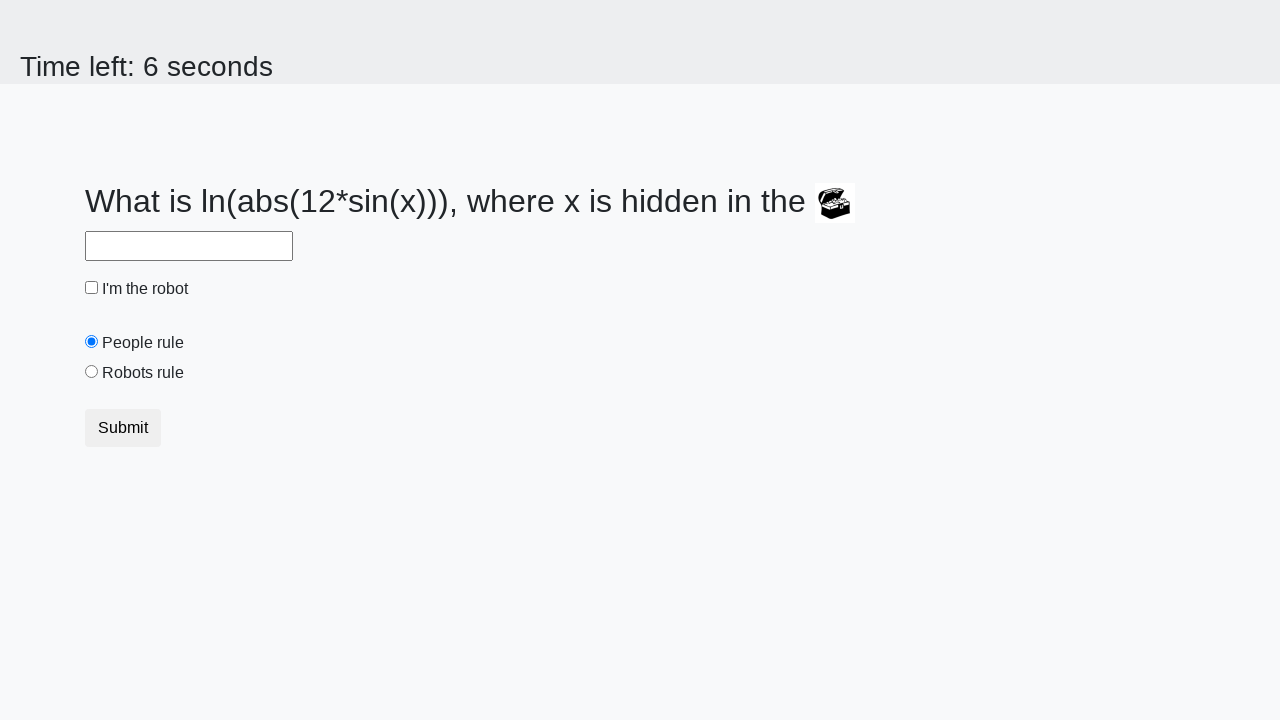

Calculated logarithmic formula result: 2.4766515232412916
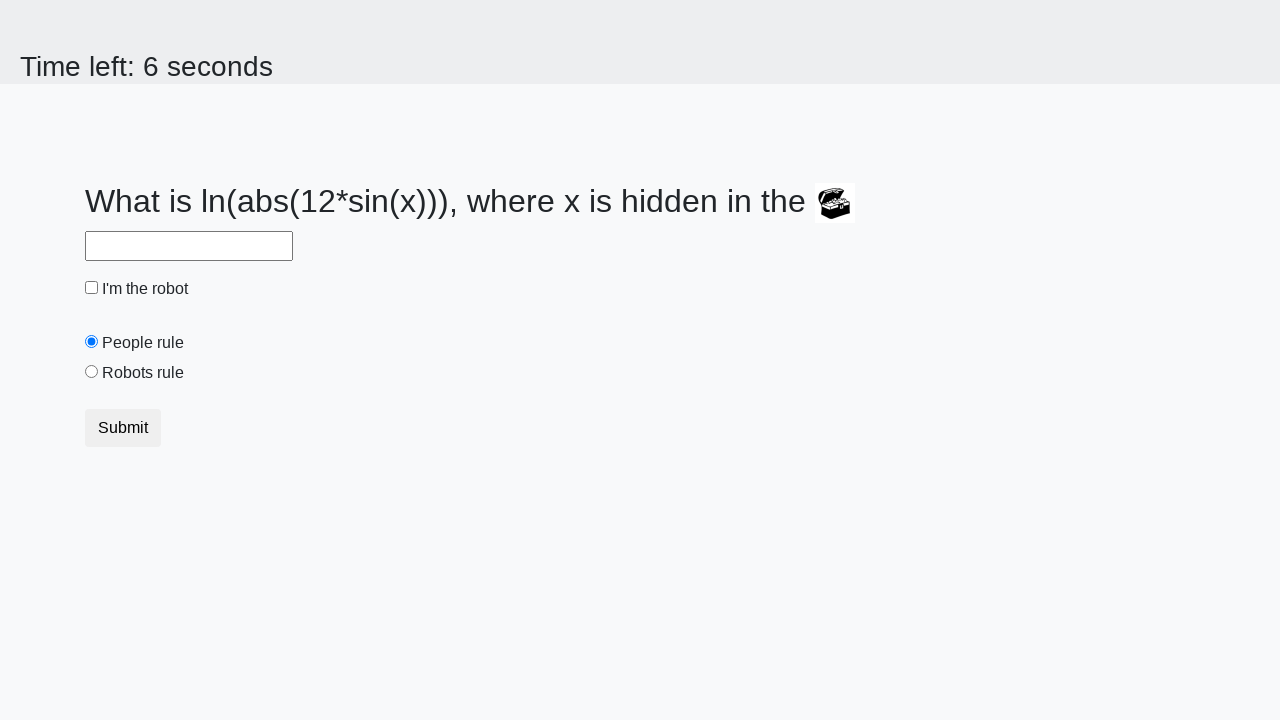

Filled answer field with calculated value: 2.4766515232412916 on #answer
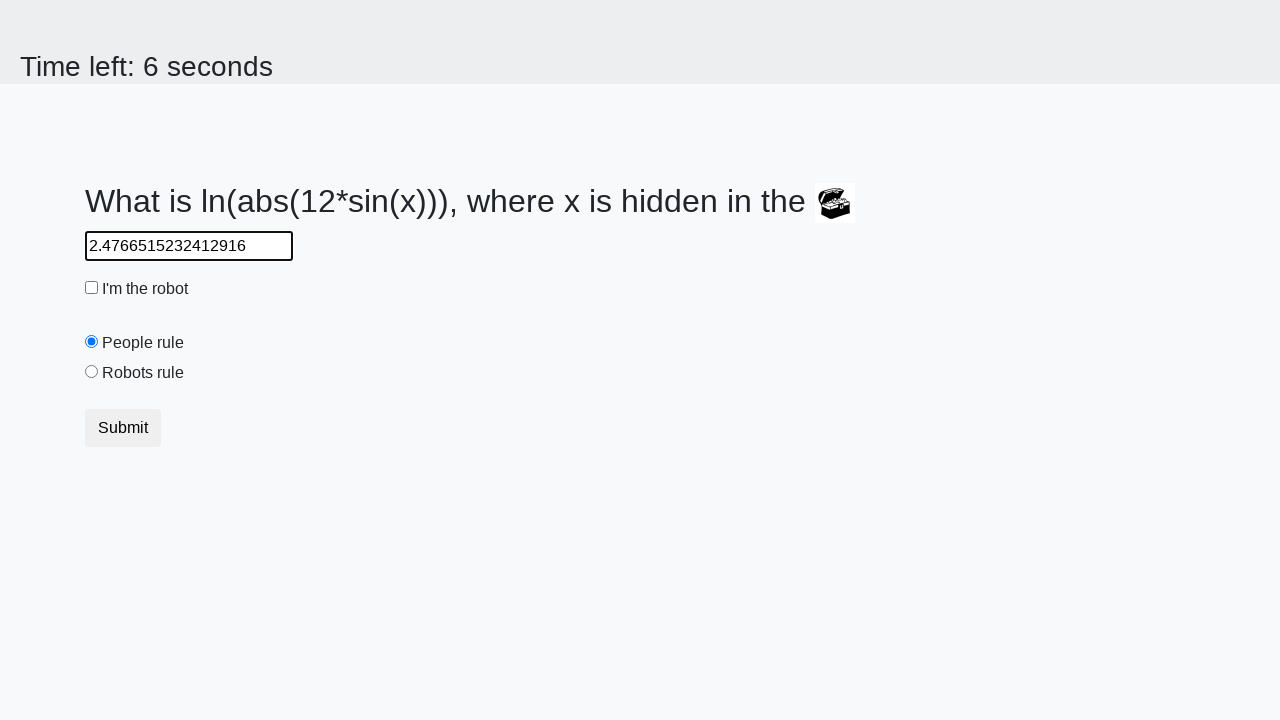

Checked robot checkbox at (92, 288) on #robotCheckbox
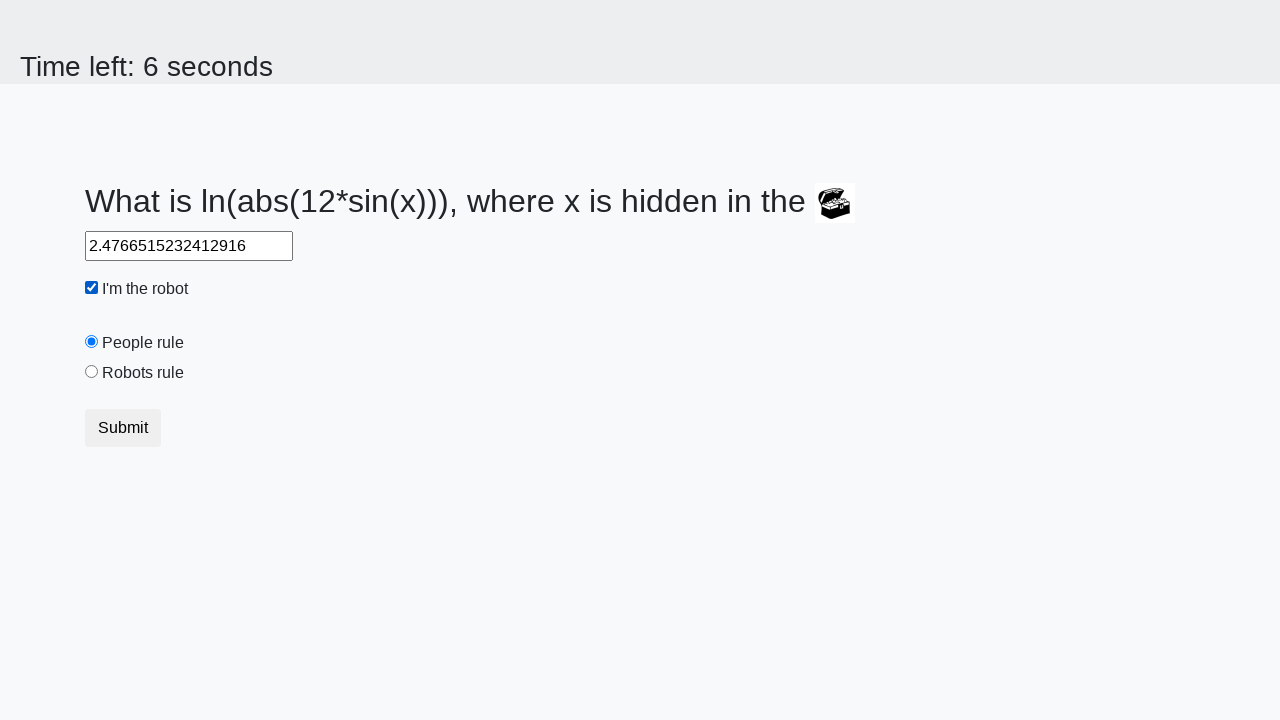

Checked robots rule checkbox at (92, 372) on #robotsRule
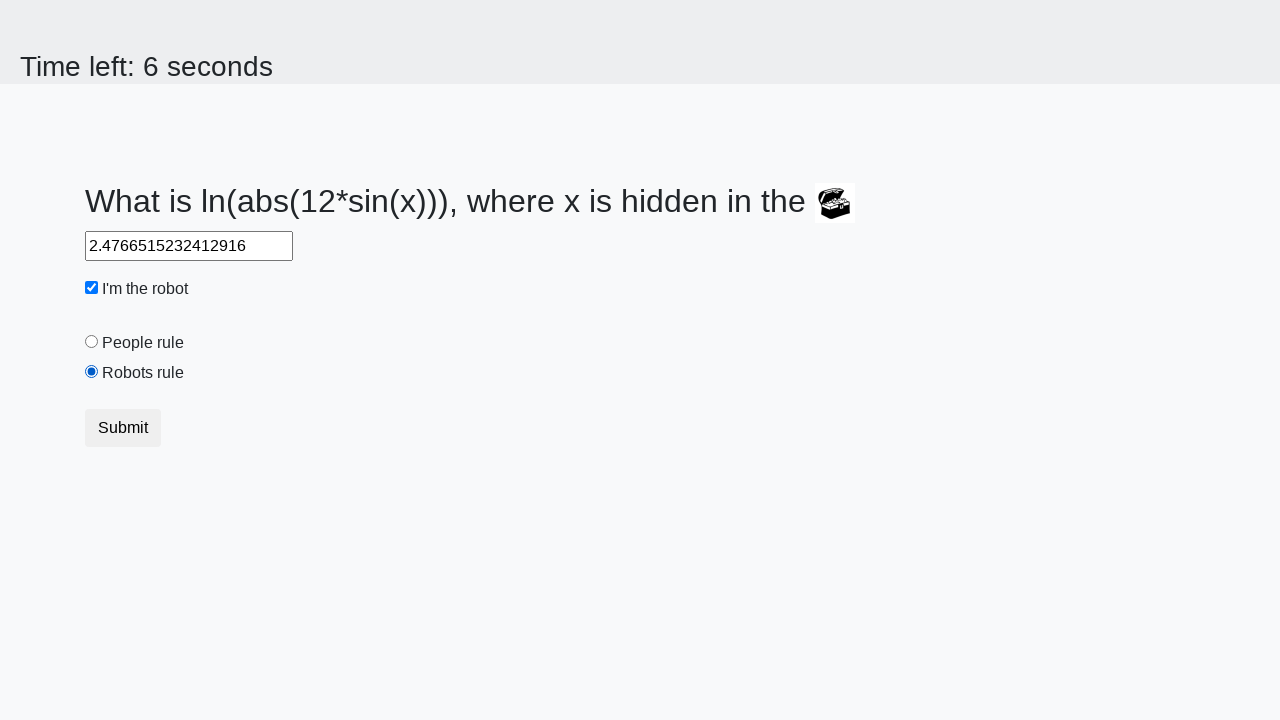

Clicked form submit button at (123, 428) on button
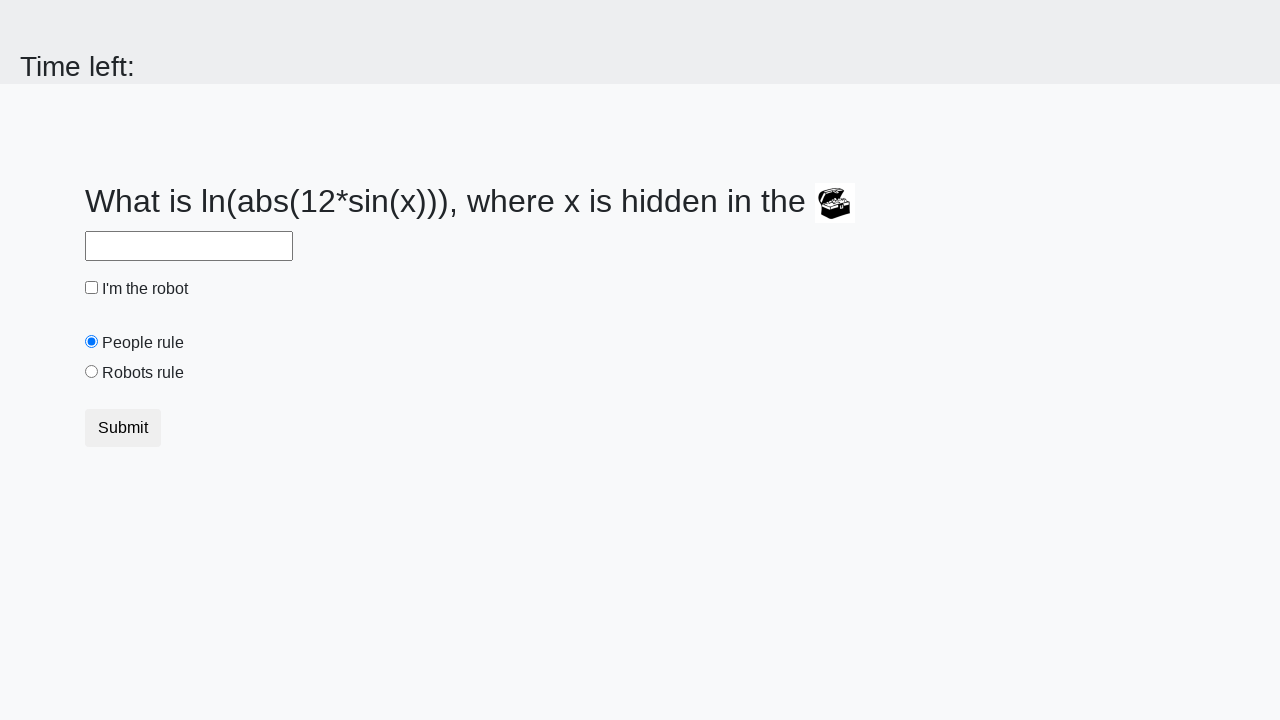

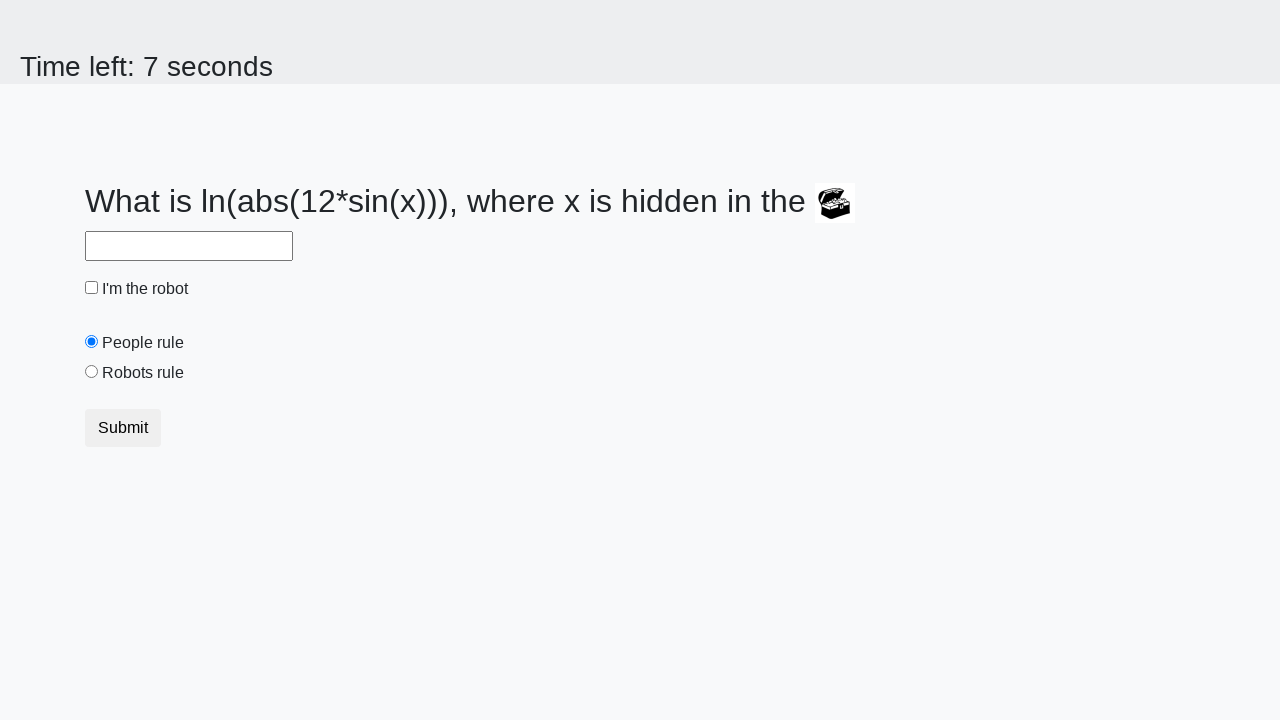